Tests user registration flow on DemoBlaze by opening the signup popup, verifying form labels are visible, filling in username and password fields, and clicking the signup button.

Starting URL: https://demoblaze.com/index.html

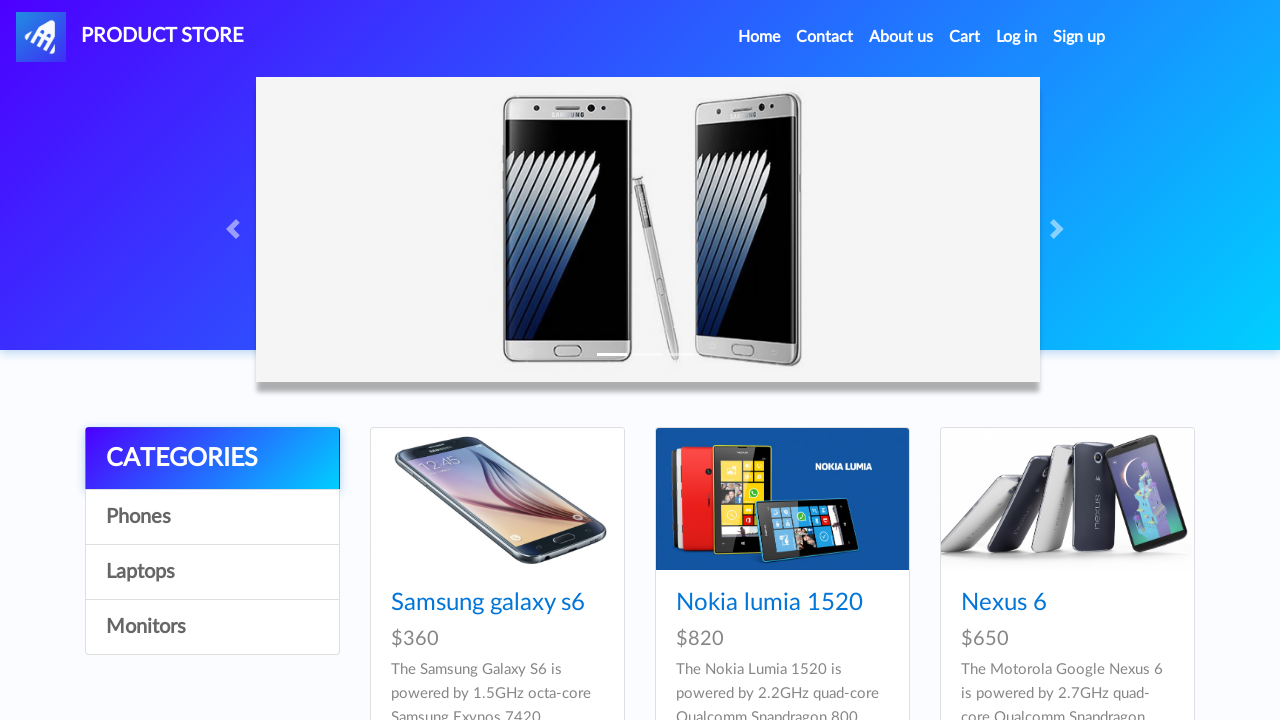

Clicked Sign up link to open registration popup at (1079, 37) on (//a[normalize-space()='Sign up'])[1]
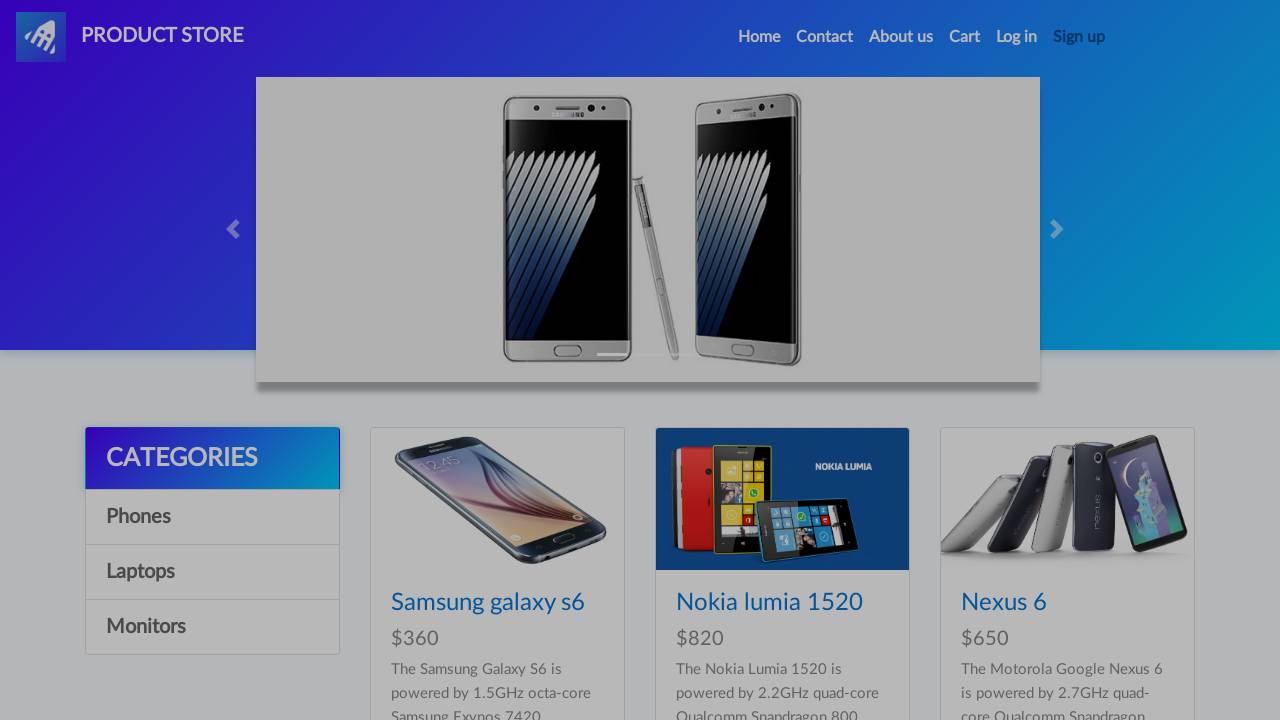

Username label became visible in signup form
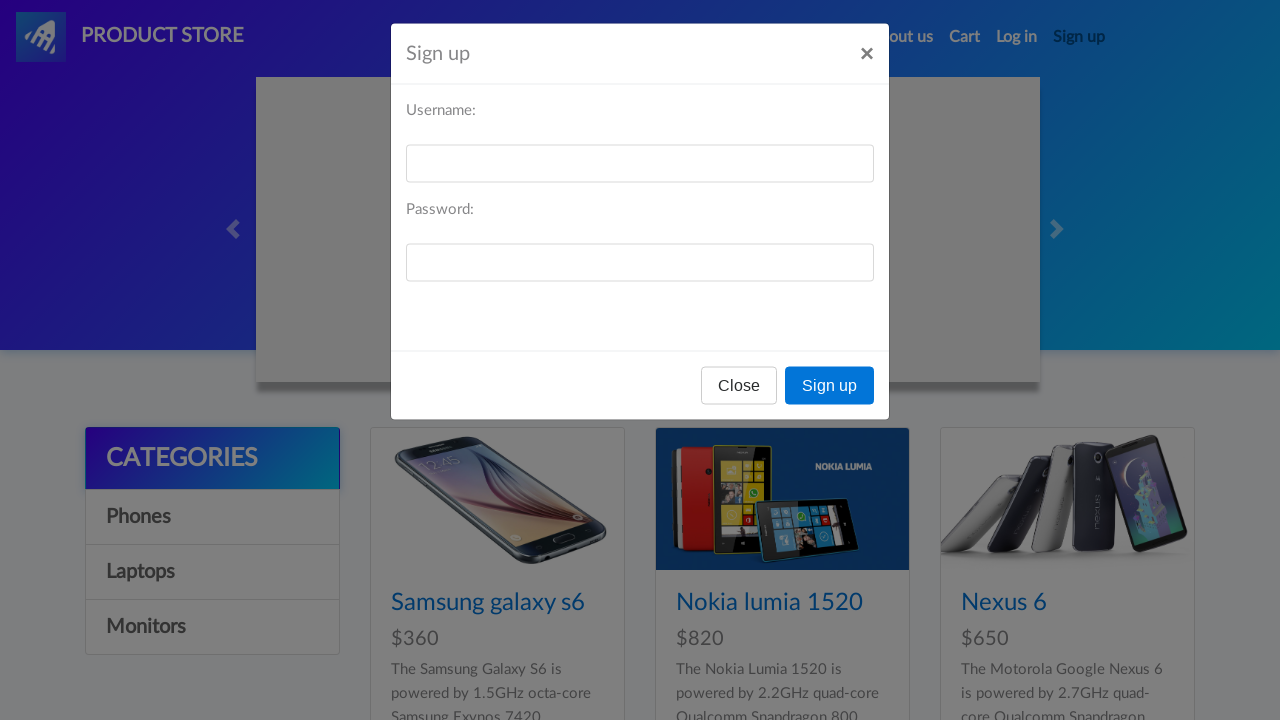

Password label became visible in signup form
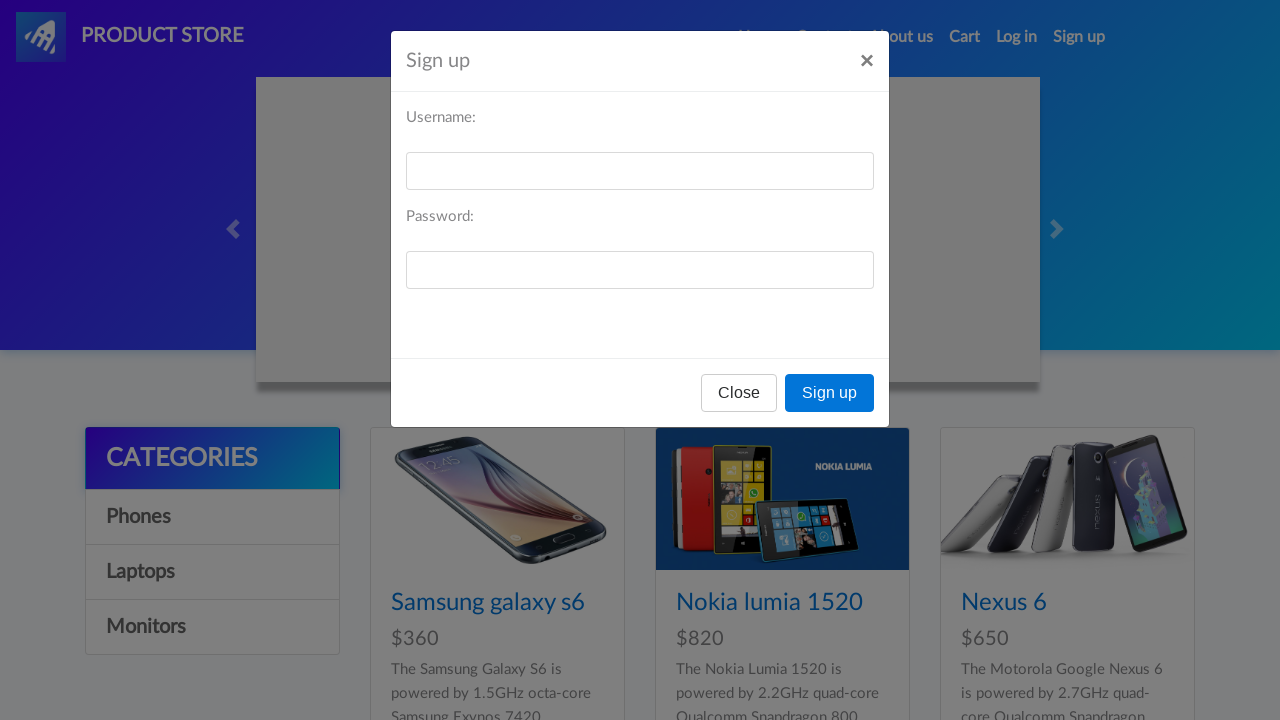

Filled username field with 'testuser_78432' on (//input[@id='sign-username'])[1]
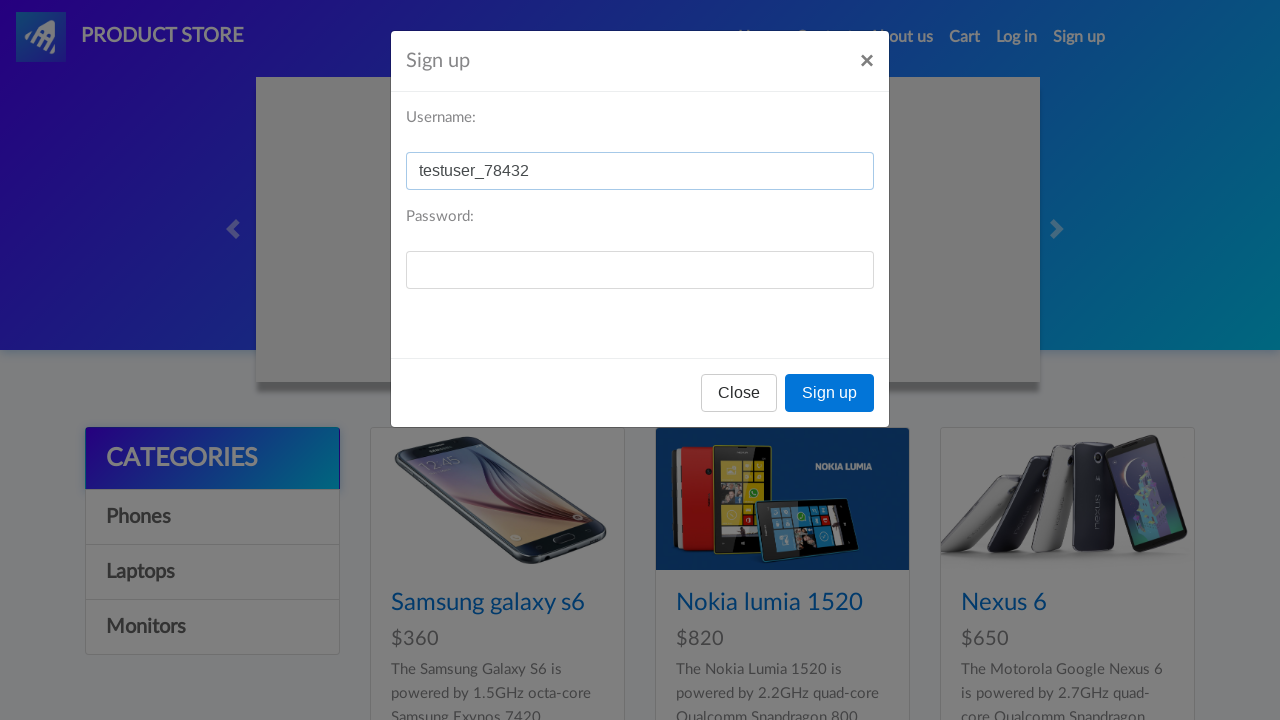

Filled password field with 'securepass9921' on #sign-password
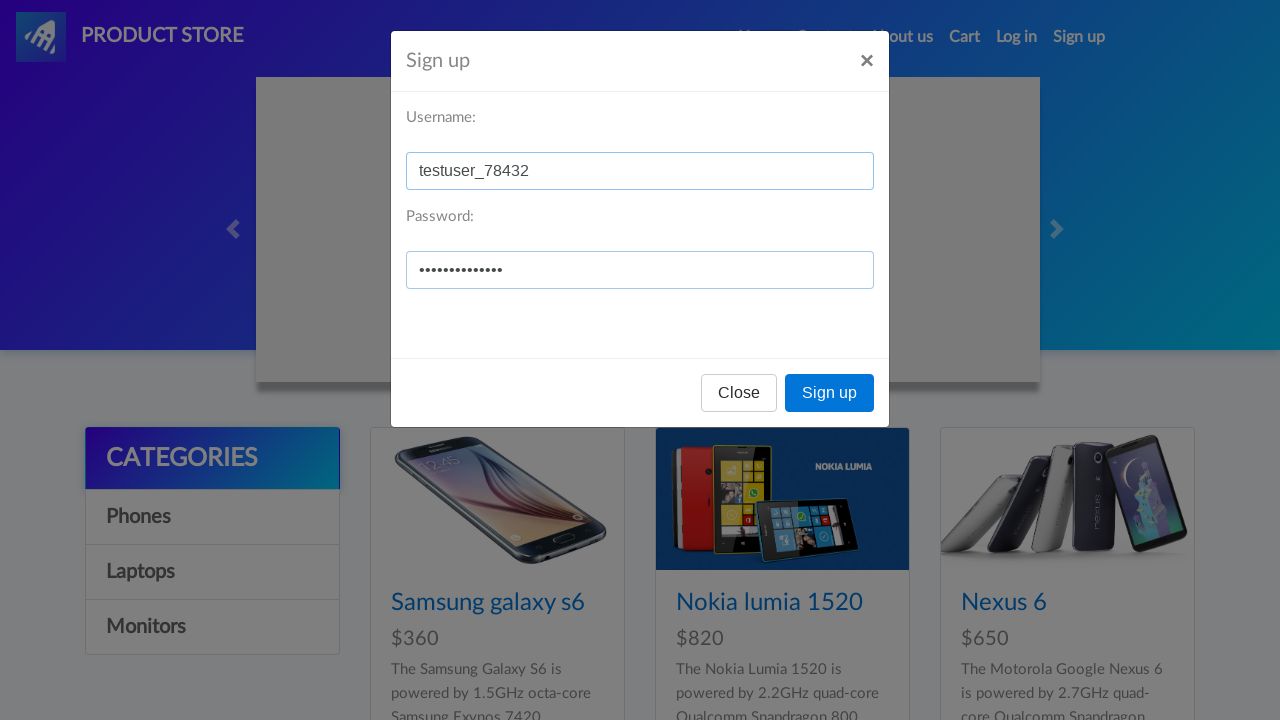

Clicked signup button to submit registration at (830, 393) on button[onclick='register()']
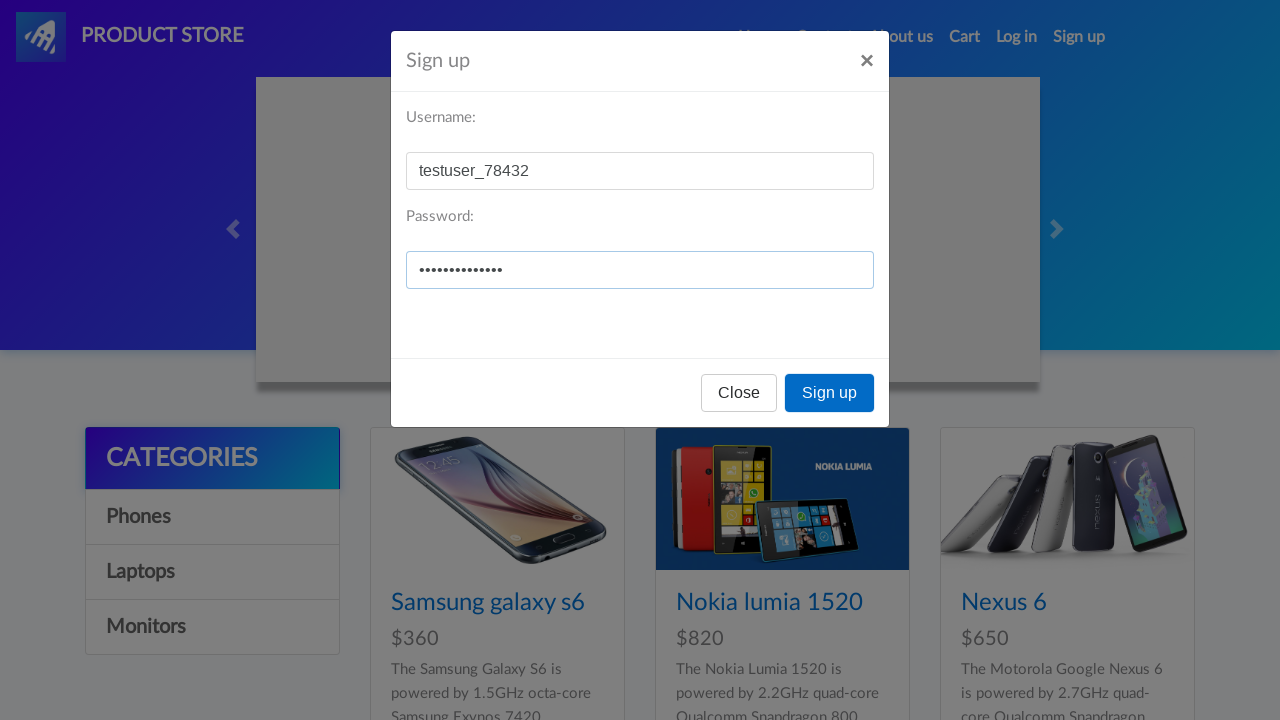

Waited 1 second for registration to process
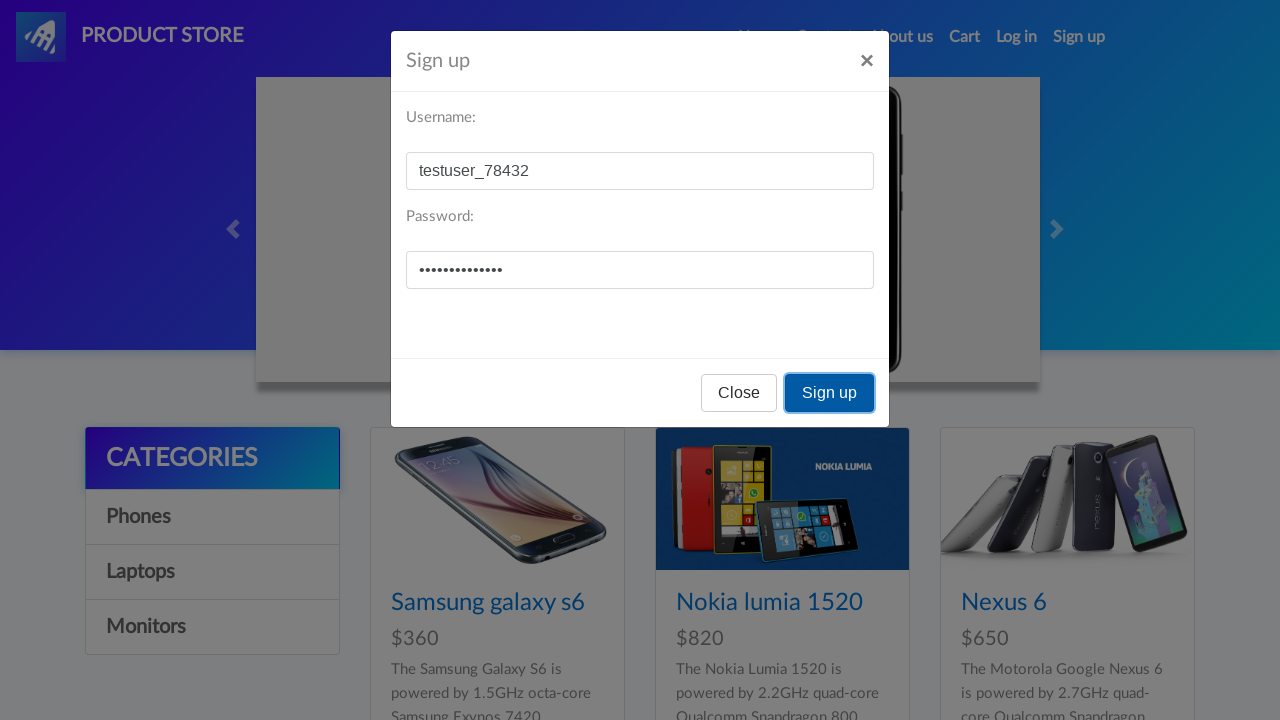

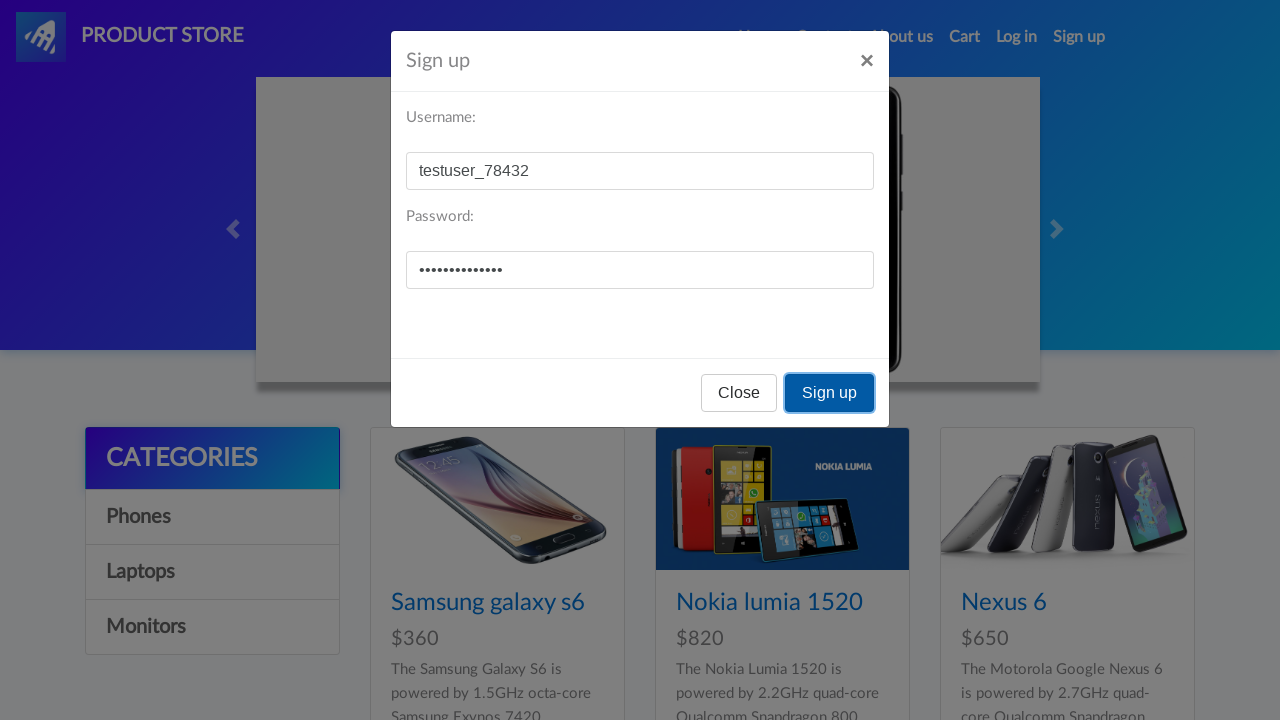